Tests explicit wait functionality by waiting for a price to change to $100, then clicking a book button, calculating a mathematical answer based on a displayed value, and submitting the form.

Starting URL: http://suninjuly.github.io/explicit_wait2.html

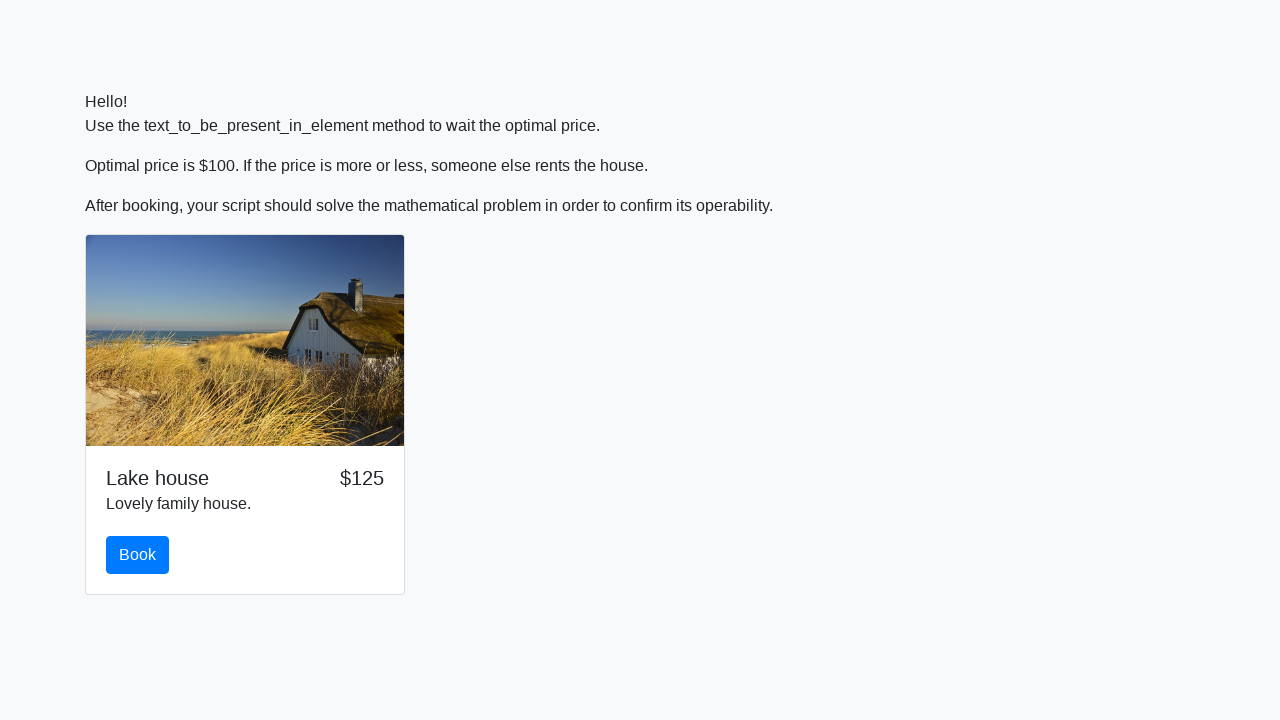

Waited for price element to change to $100
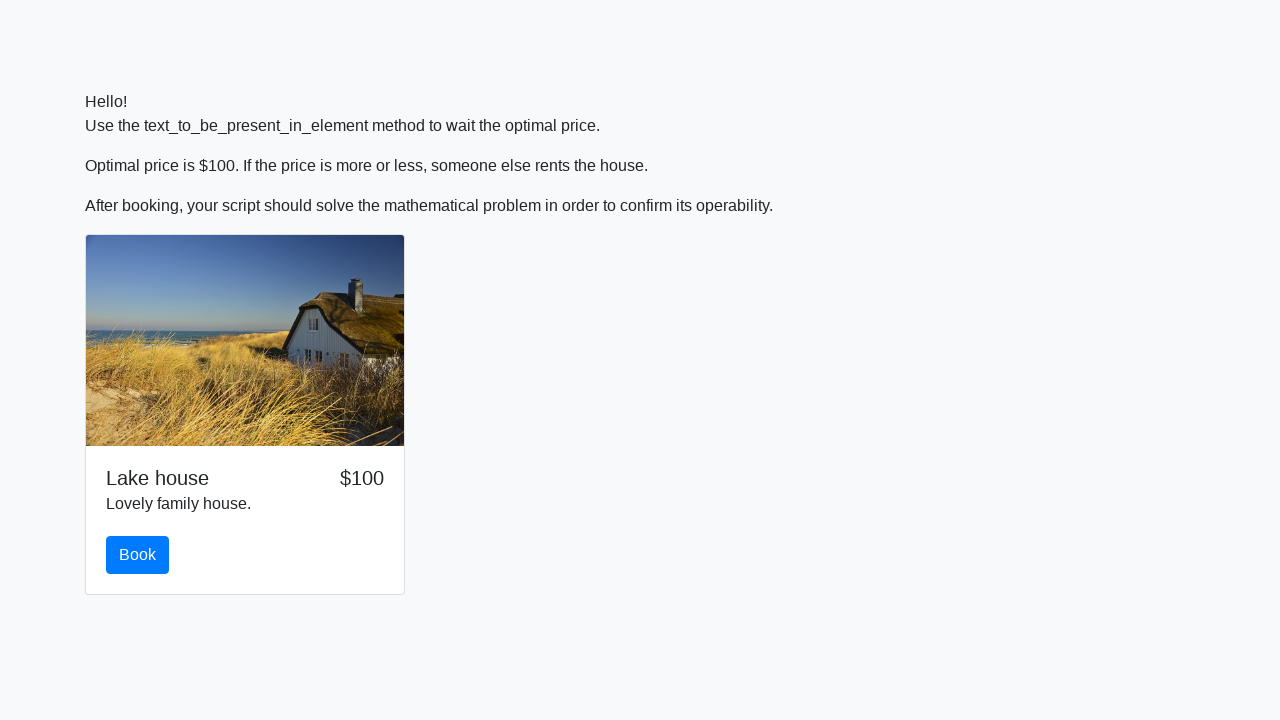

Clicked the book button at (138, 555) on #book
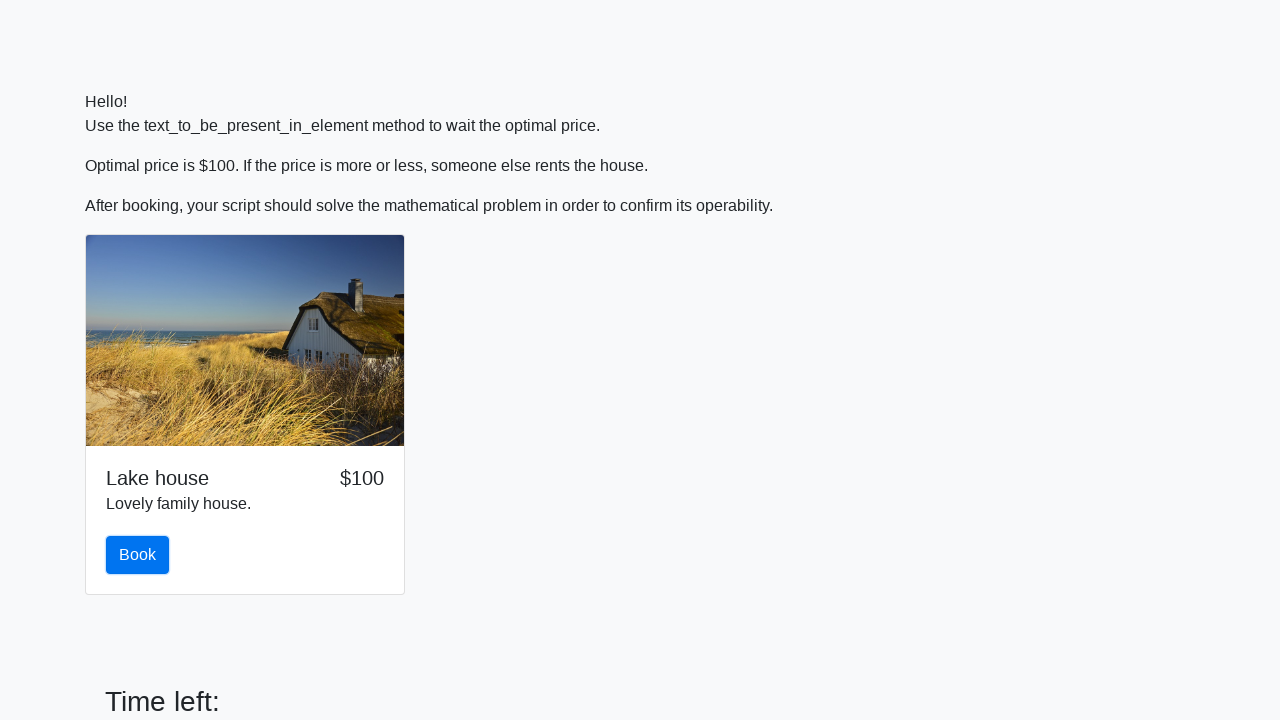

Retrieved input value from the page
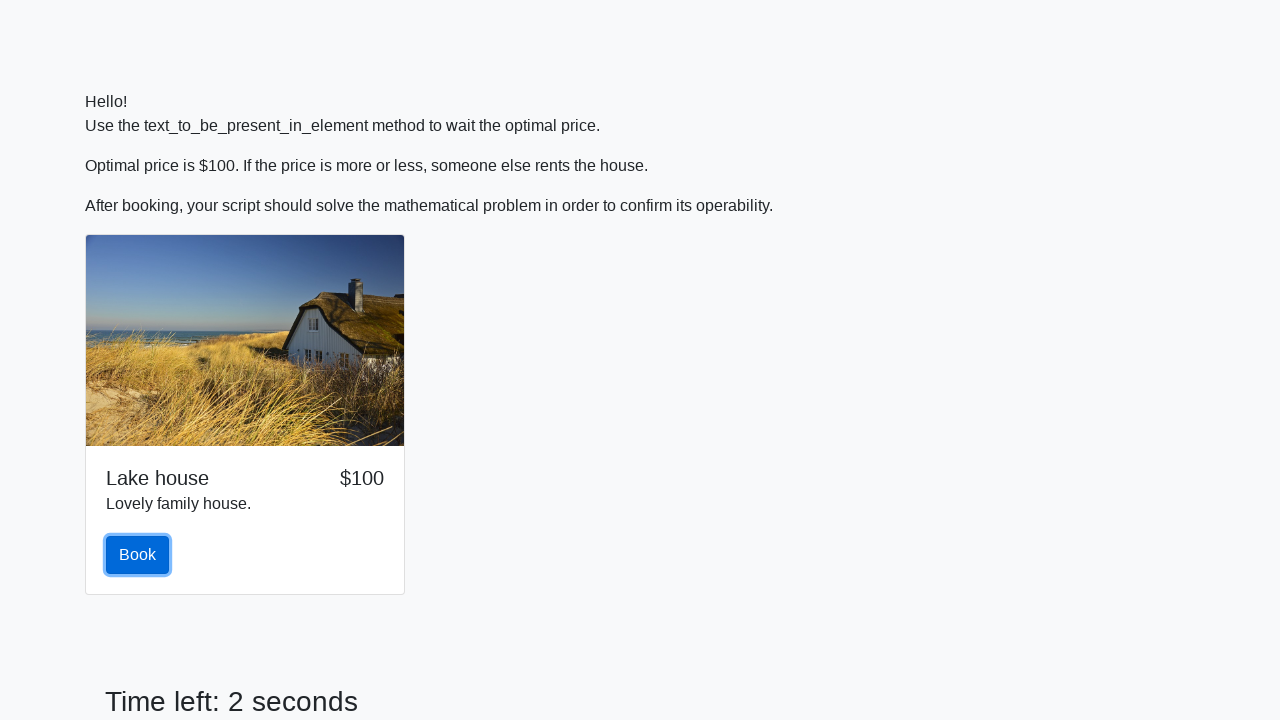

Calculated mathematical answer and filled answer field on #answer
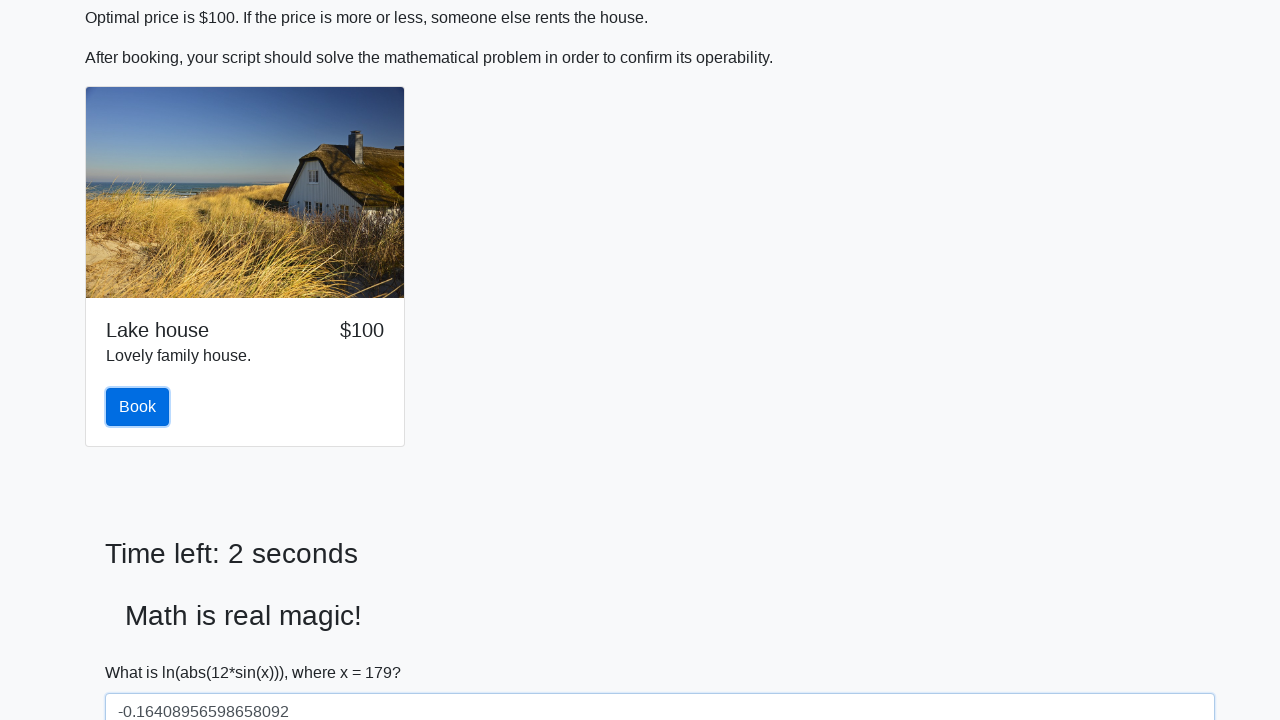

Clicked the submit button at (143, 651) on button[type='submit']
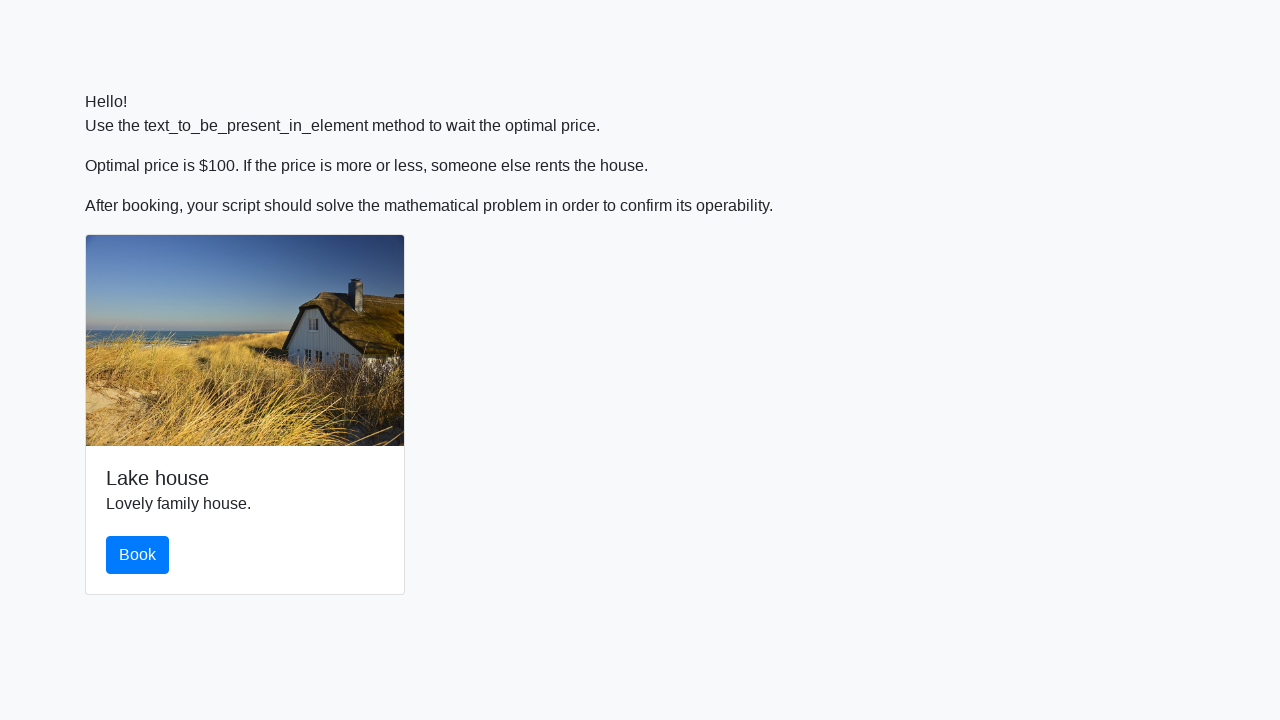

Alert dialog accepted
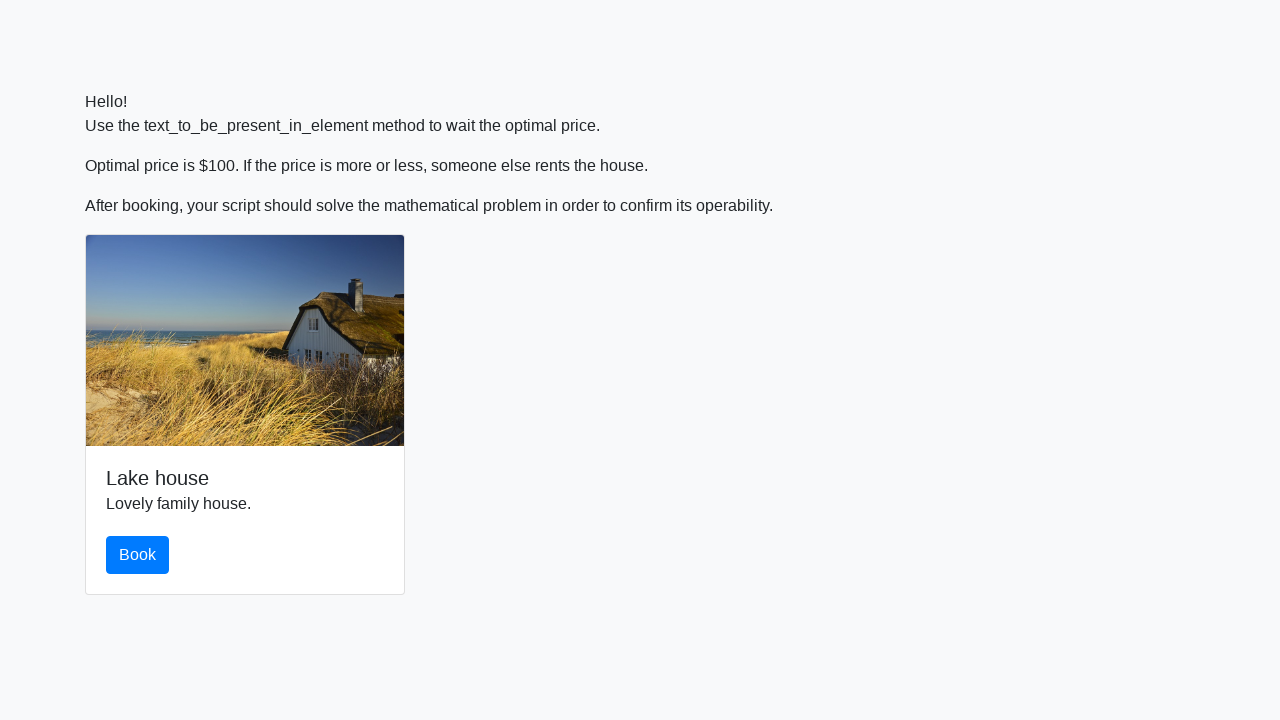

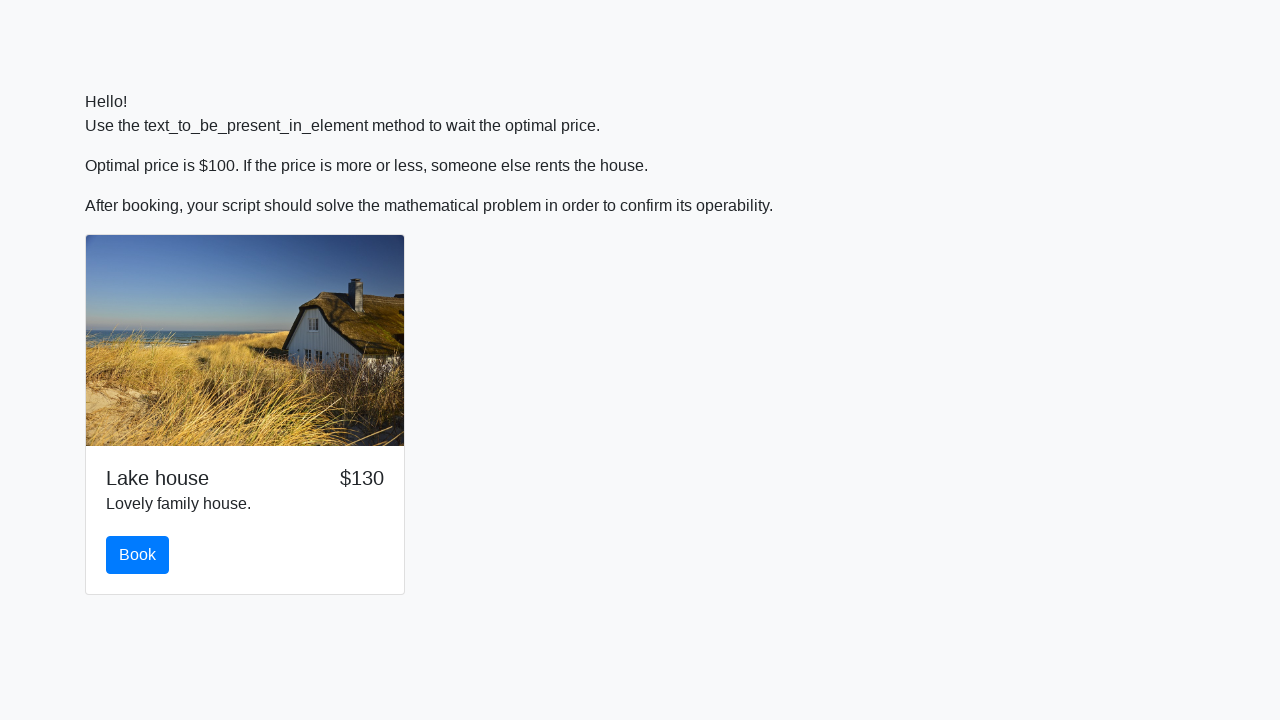